Tests the Facebook social media link in the footer by clicking it and verifying the href attribute points to the correct Facebook page

Starting URL: https://5element.by/

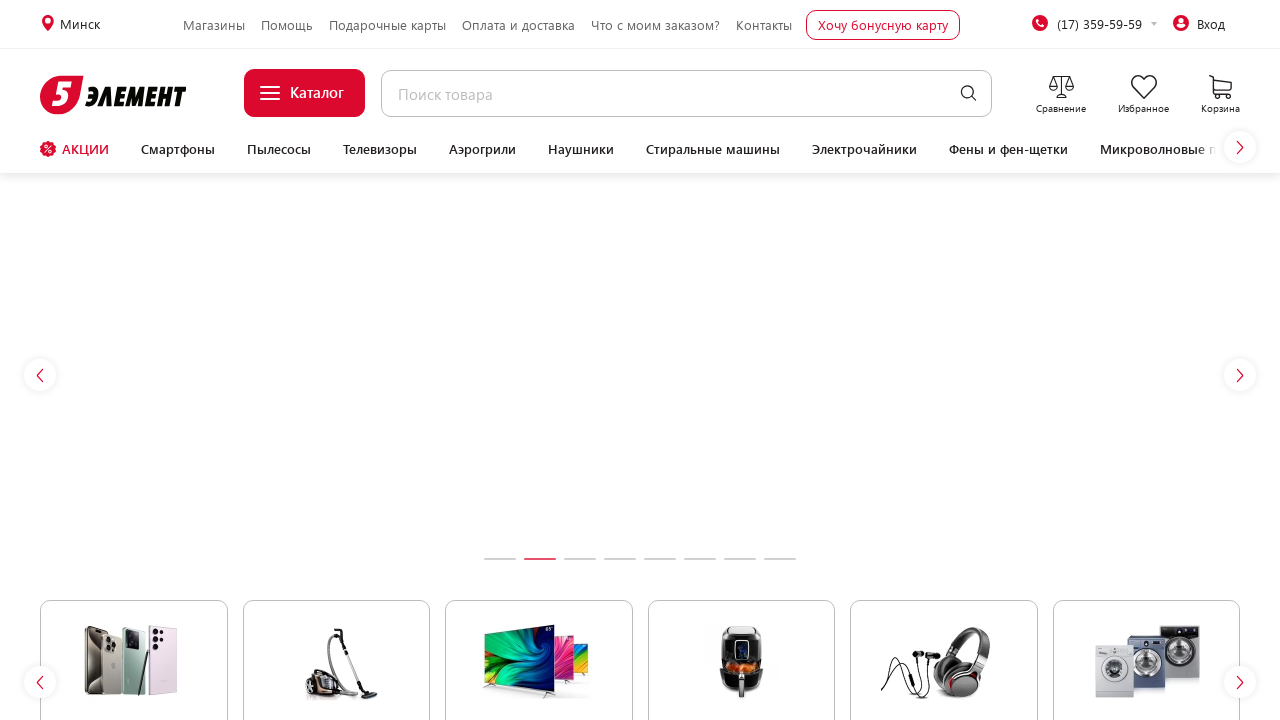

Located Facebook social link in footer
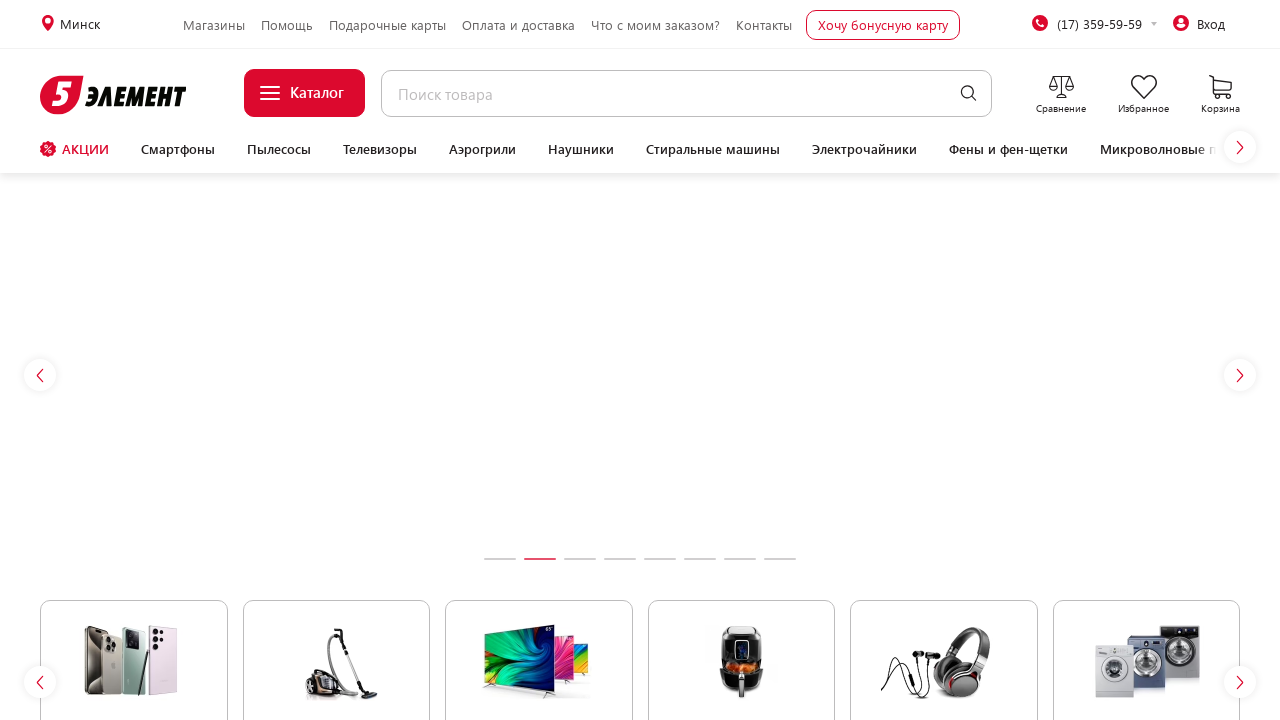

Clicked Facebook social link in footer at (525, 361) on xpath=//*[@id='app']/footer/div[1]/div/div/div[2]/div[2]/a[3]
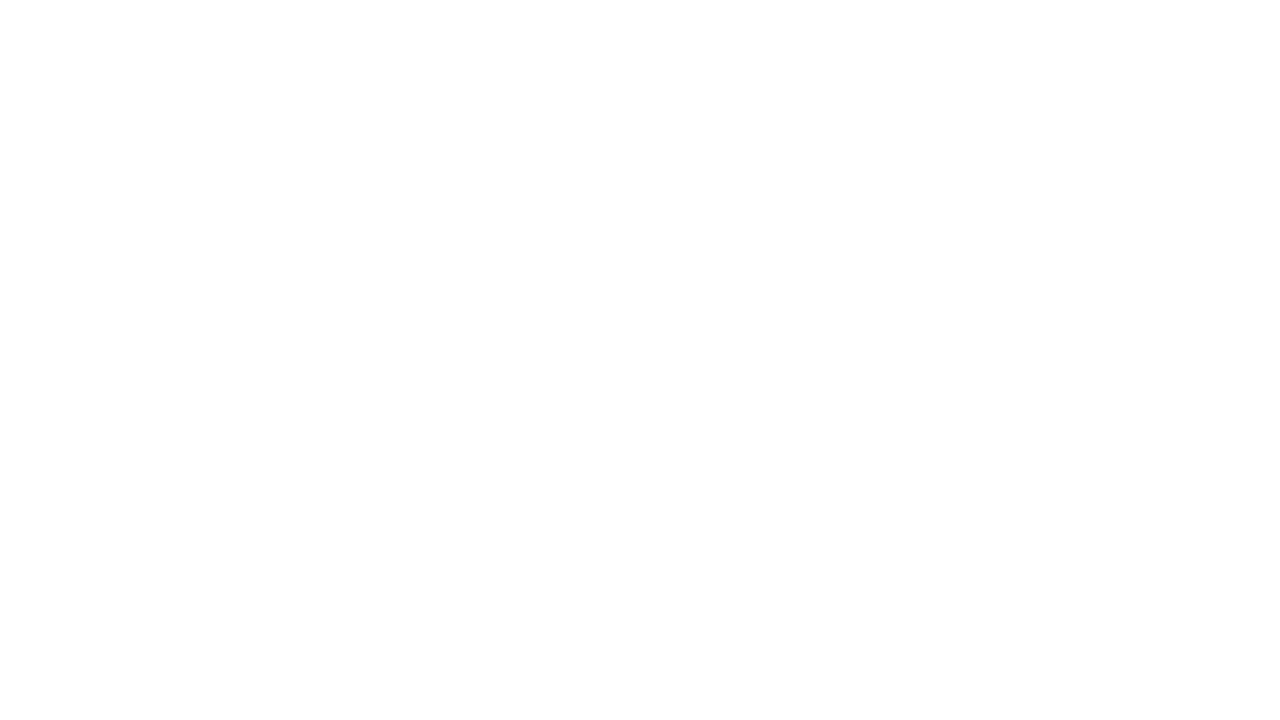

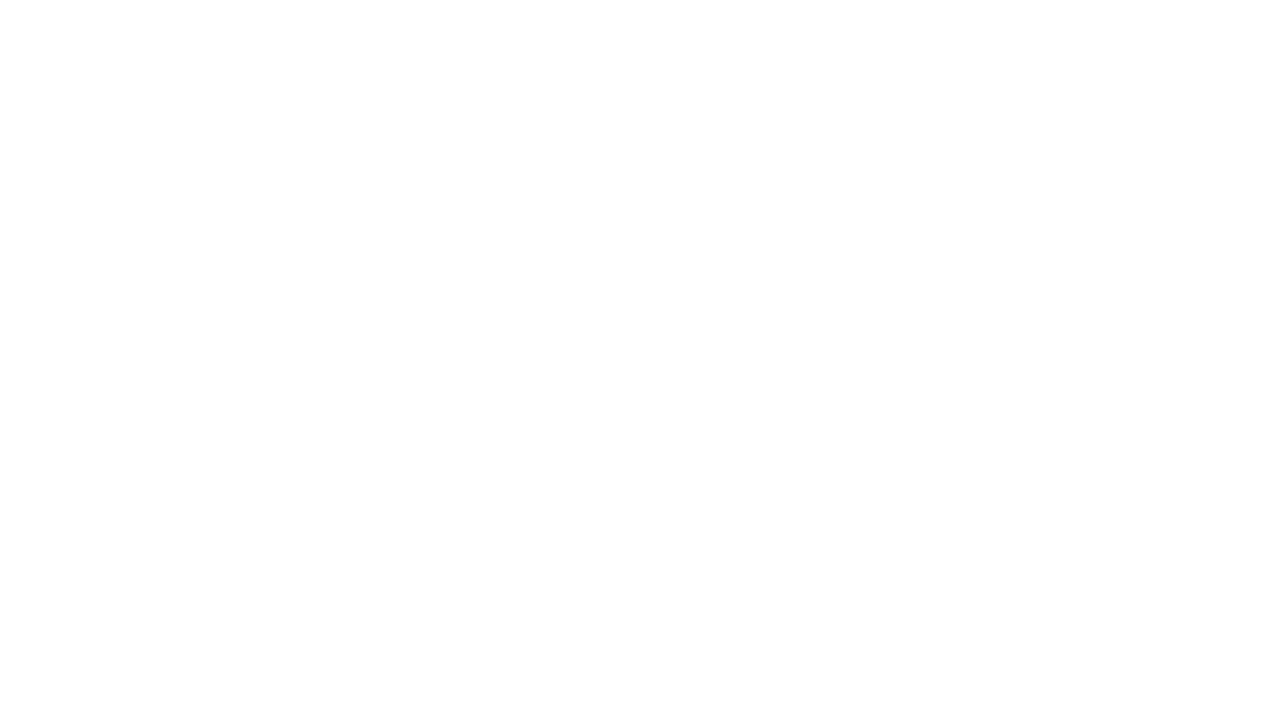